Navigates to demoqa.com and clicks on the Elements card to verify navigation to the elements page

Starting URL: https://demoqa.com

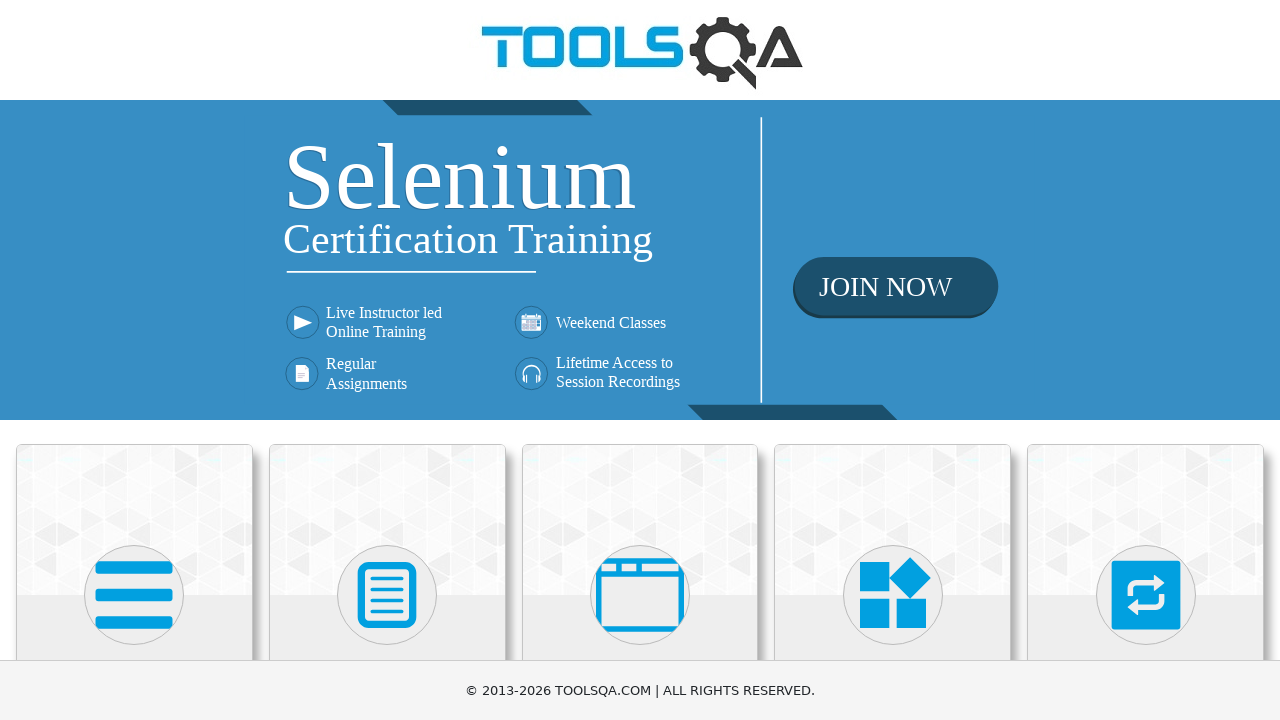

Clicked on the Elements card at (134, 360) on .card-body h5:has-text('Elements')
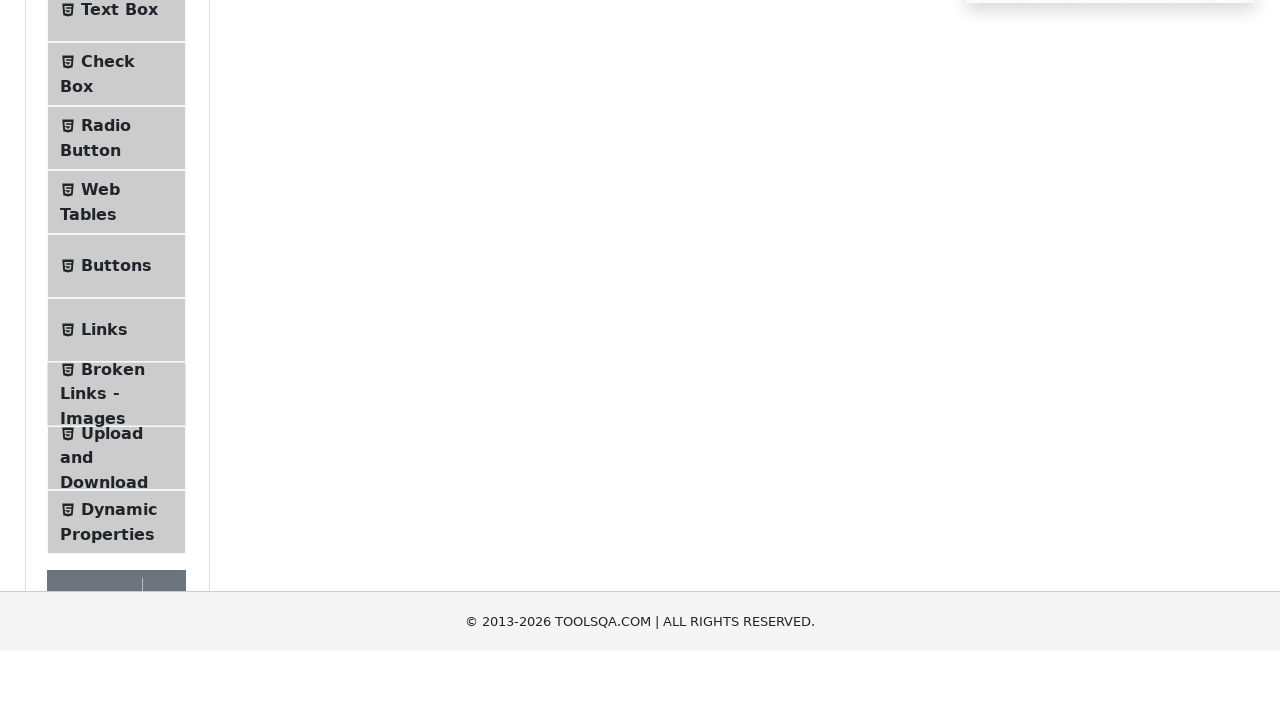

Verified navigation to elements page - URL contains 'elements'
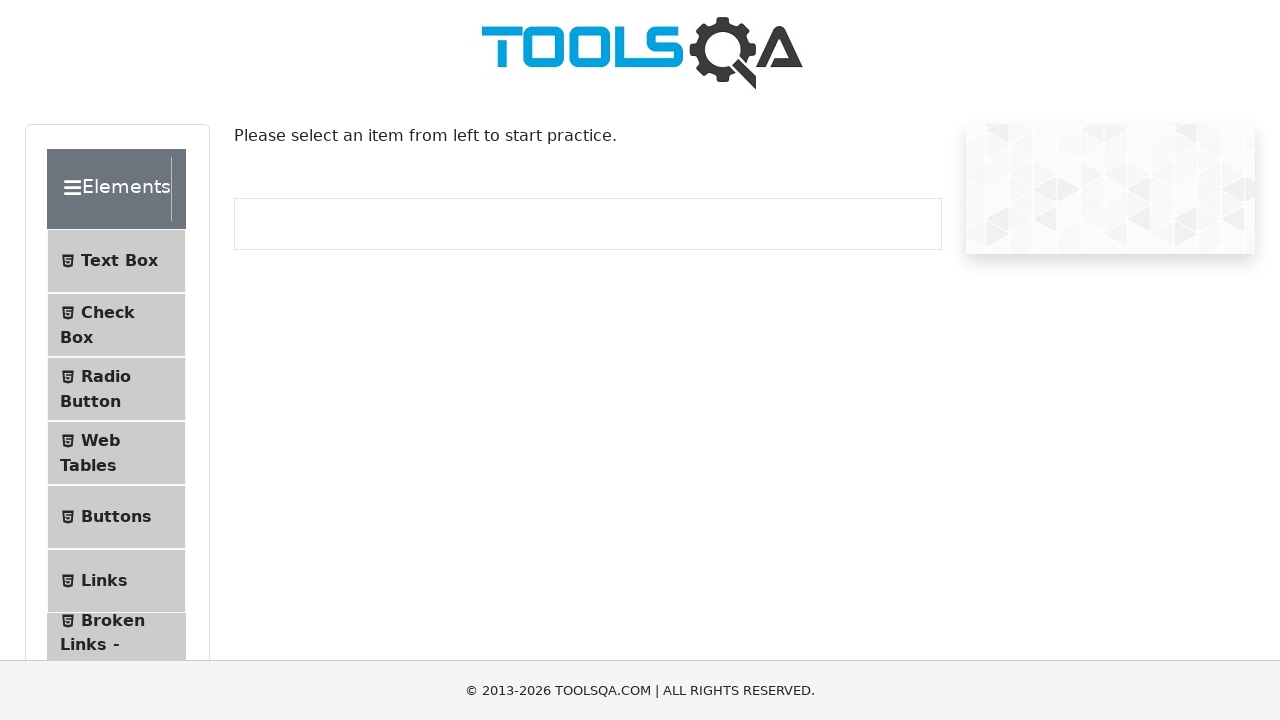

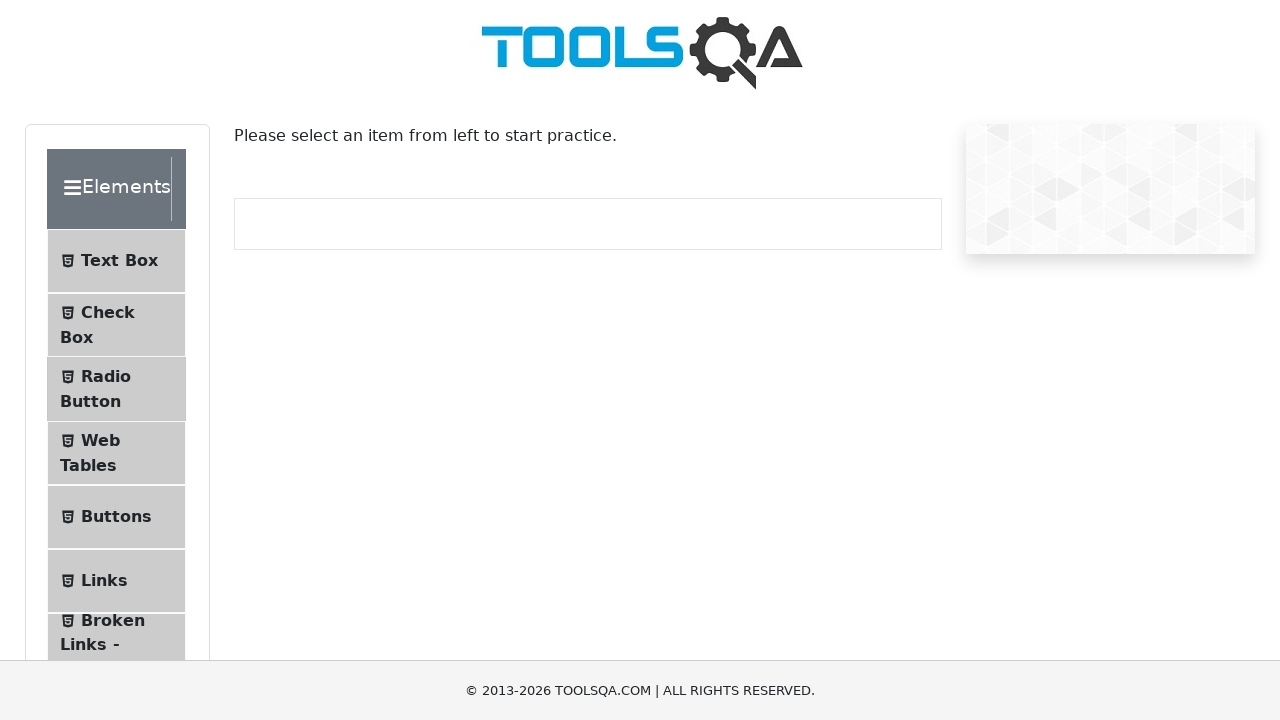